Verifies the computed color style of the company logo on the OrangeHRM login page

Starting URL: https://opensource-demo.orangehrmlive.com/web/index.php/auth/login

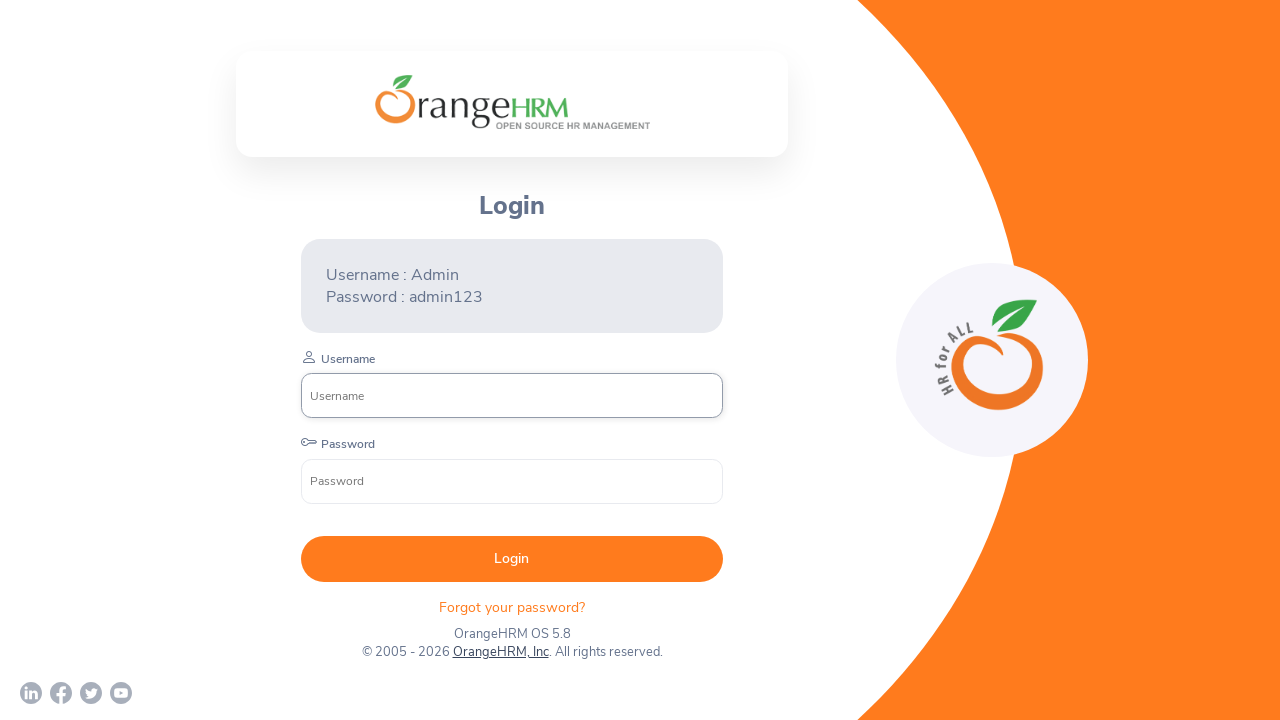

Located company logo element
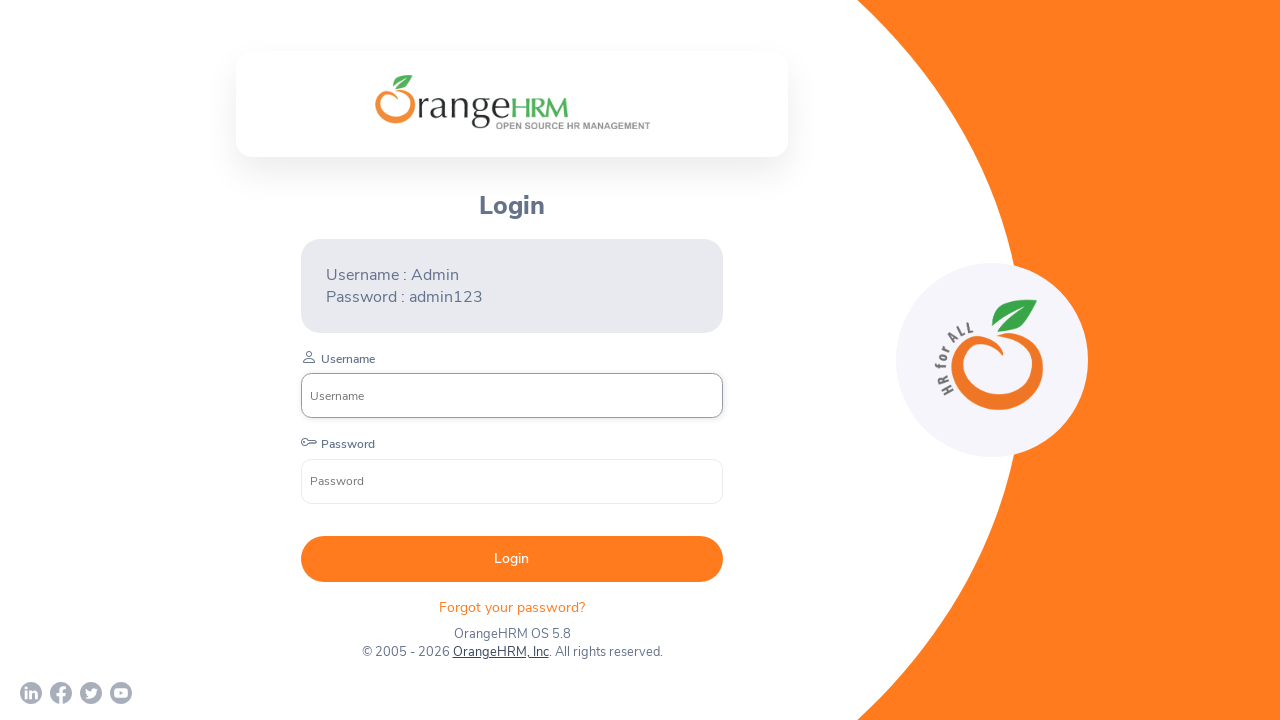

Company logo became visible
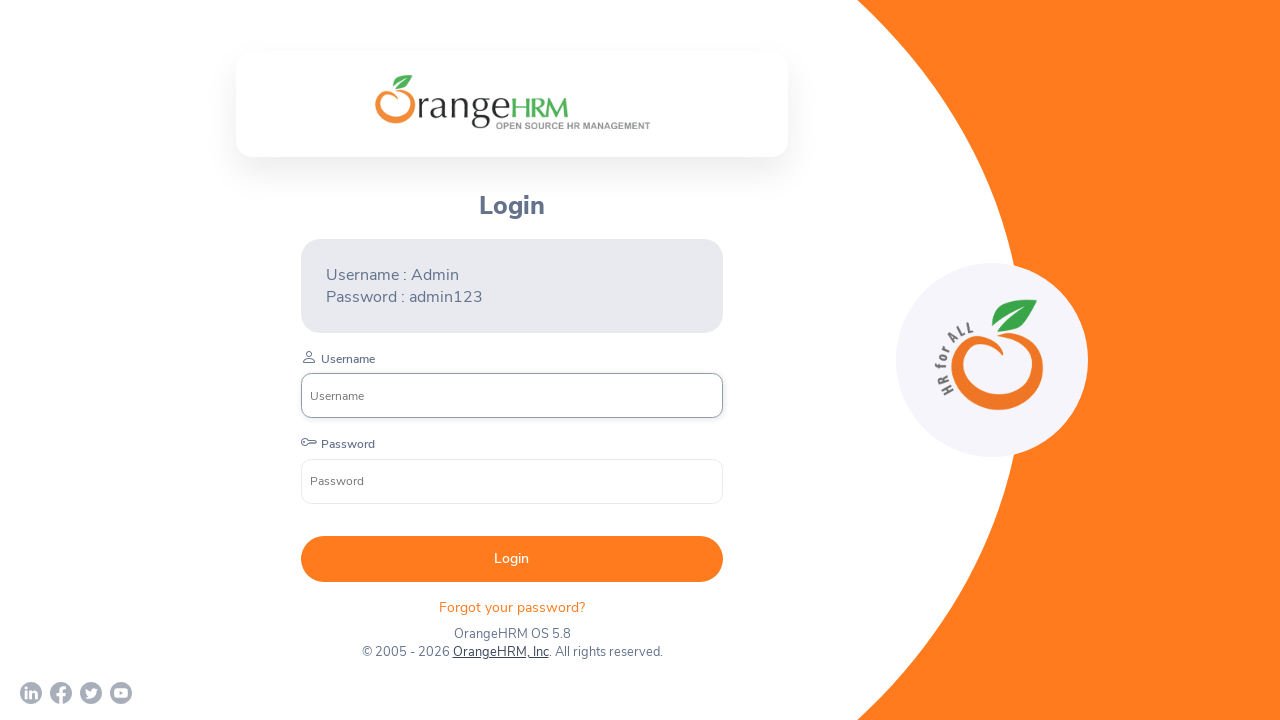

Retrieved computed color style of logo: rgb(0, 0, 0)
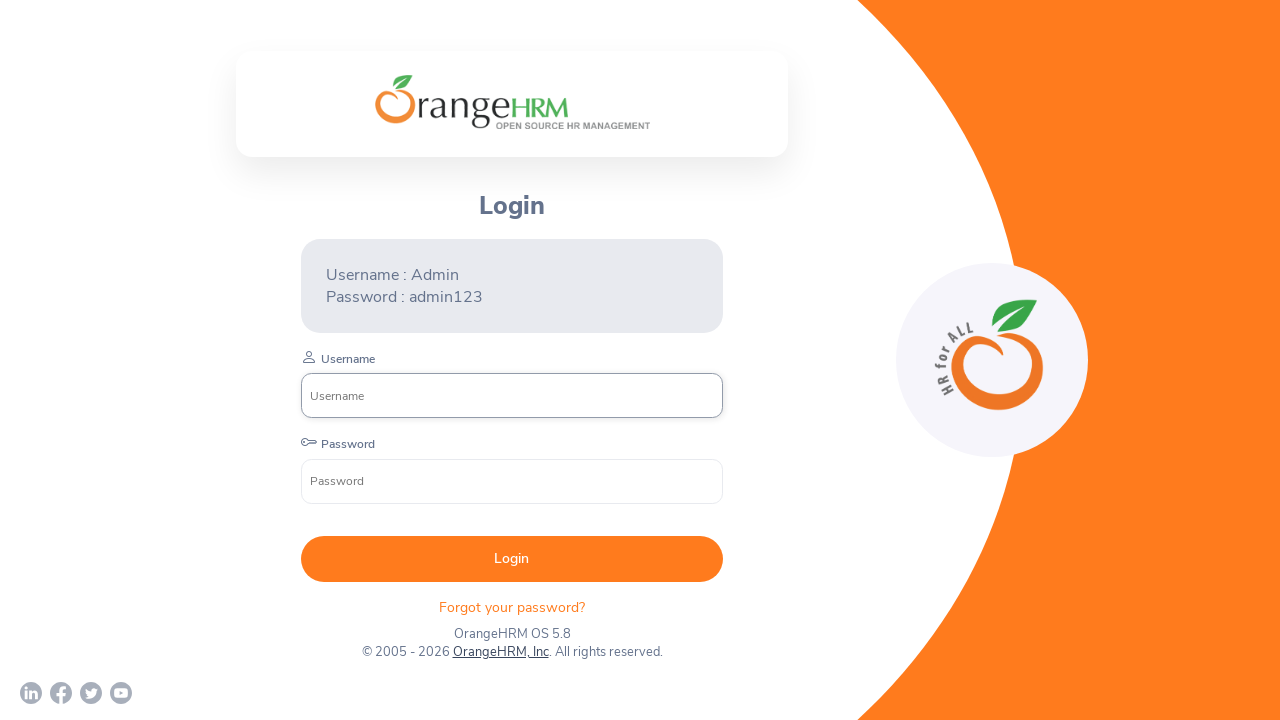

Verified logo color is rgb(0, 0, 0) - assertion passed
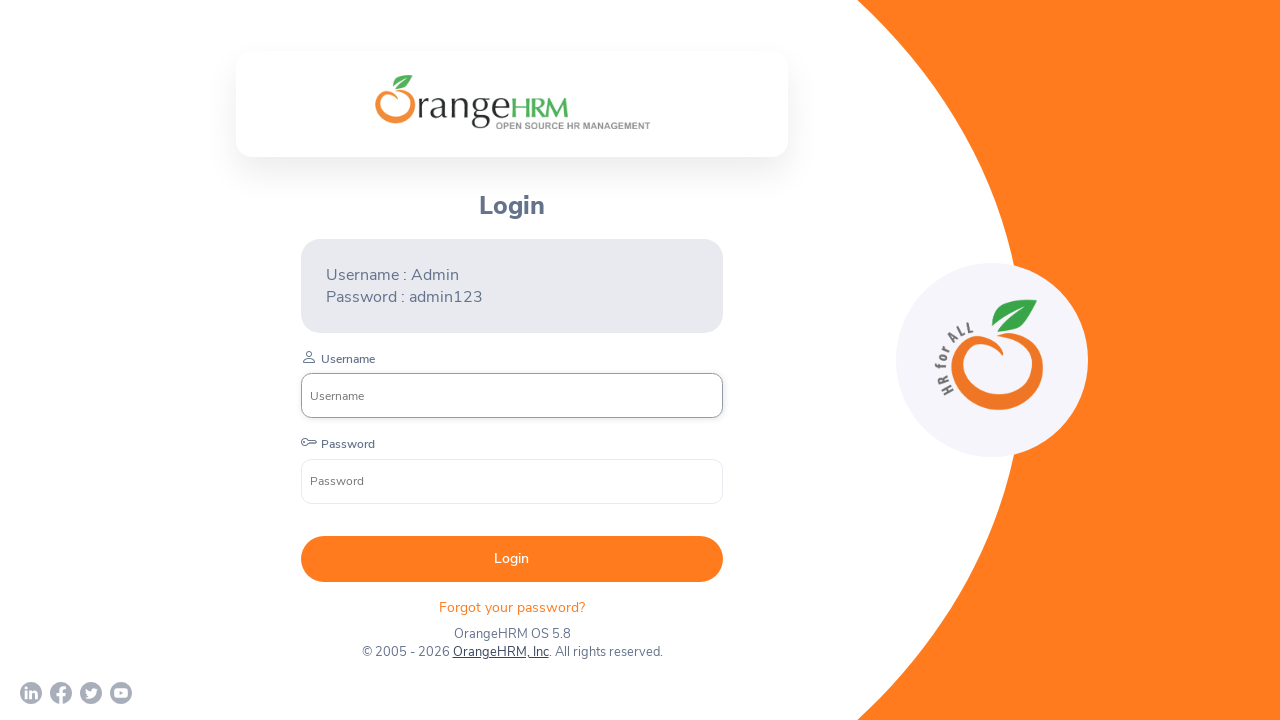

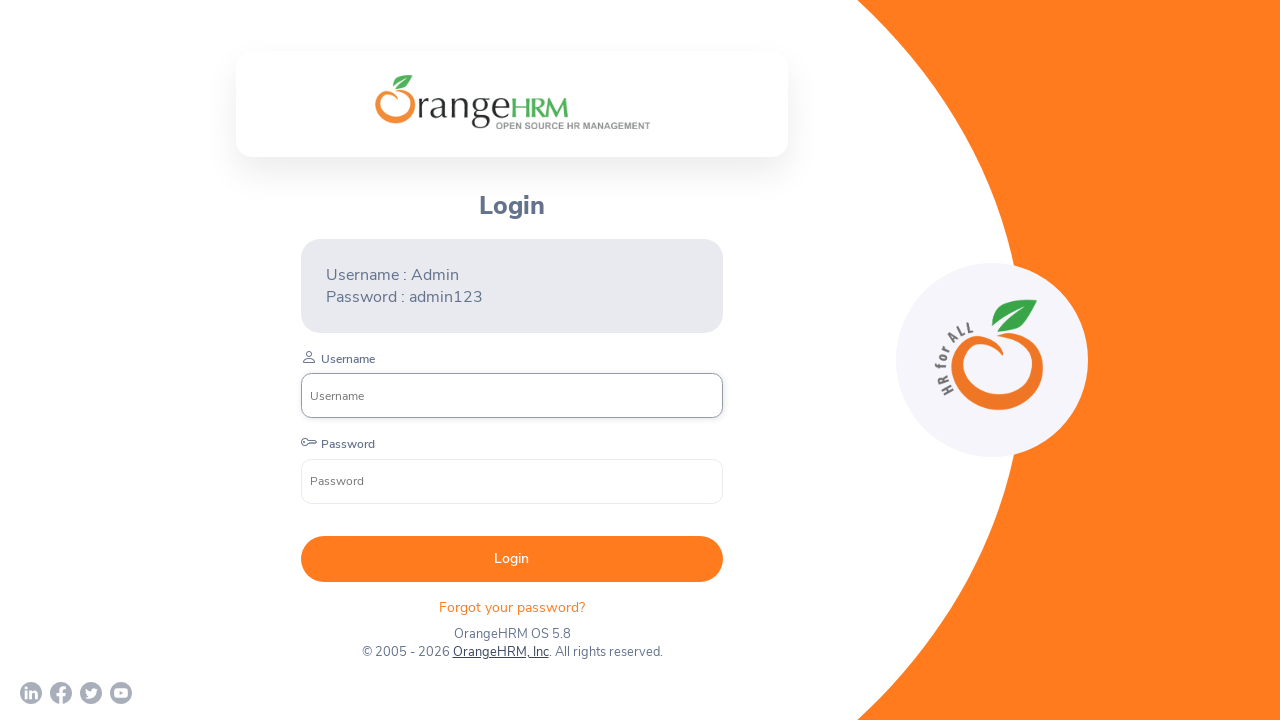